Demonstrates scrolling functionality on a webpage by scrolling down incrementally, then back to top, and displays an alert

Starting URL: https://www.geeksforgeeks.org/javascriptexecutor-in-selenium/

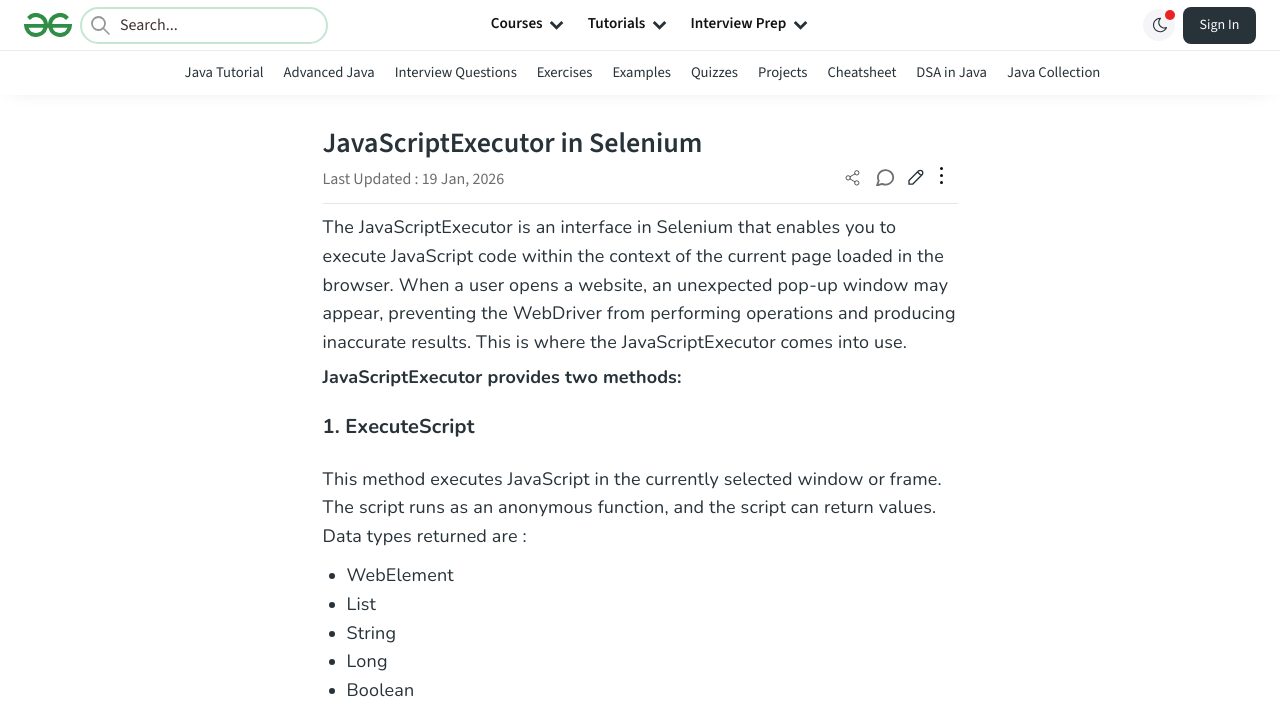

Scrolled down by 150 pixels
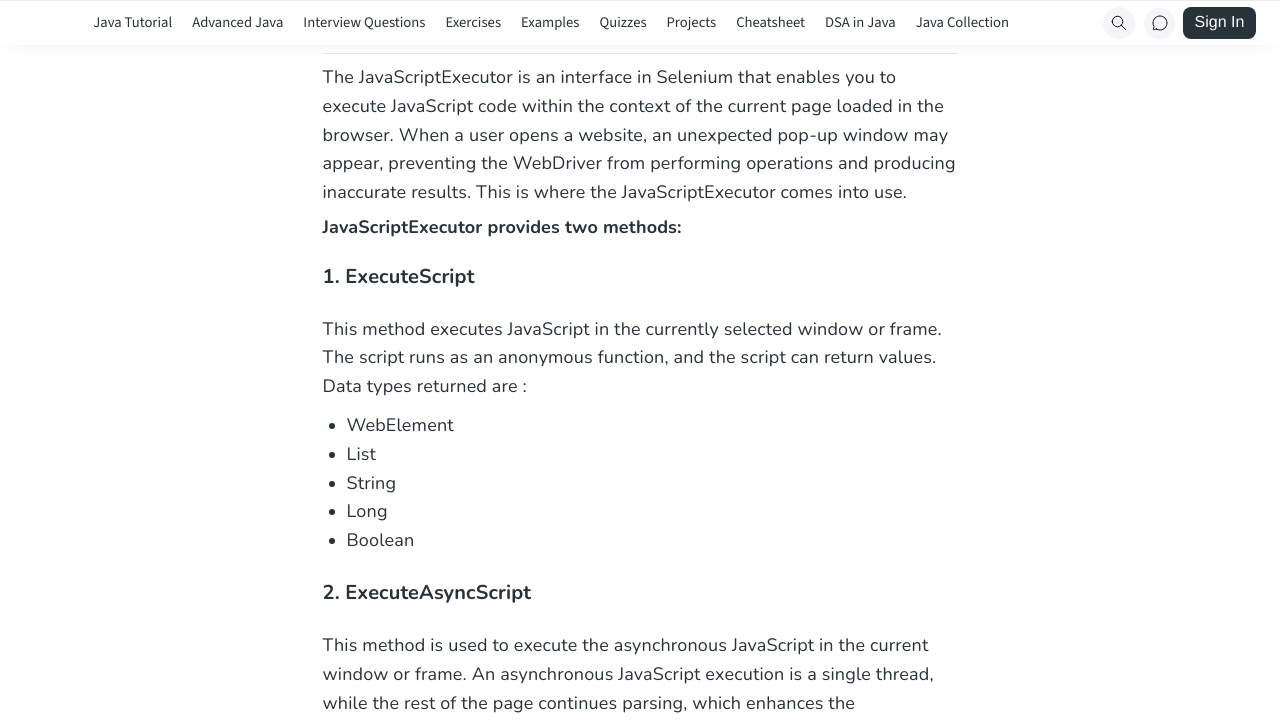

Waited for 2 seconds
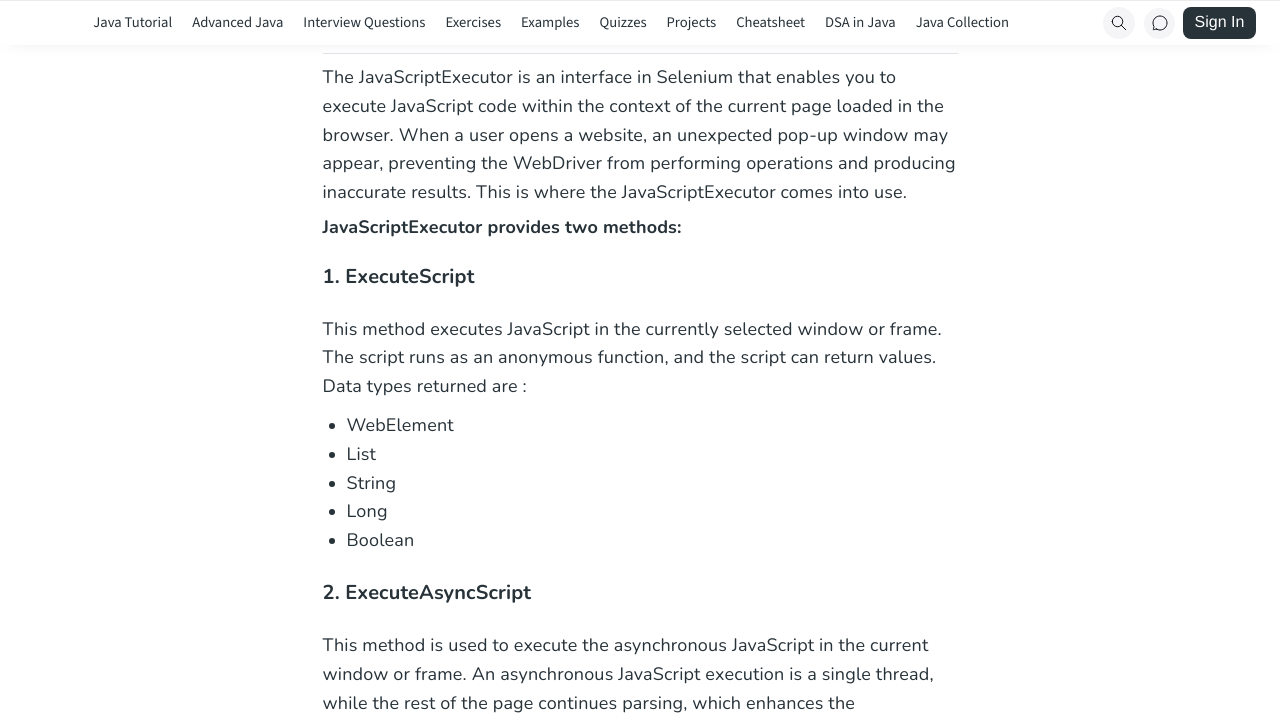

Scrolled down by 5000 pixels
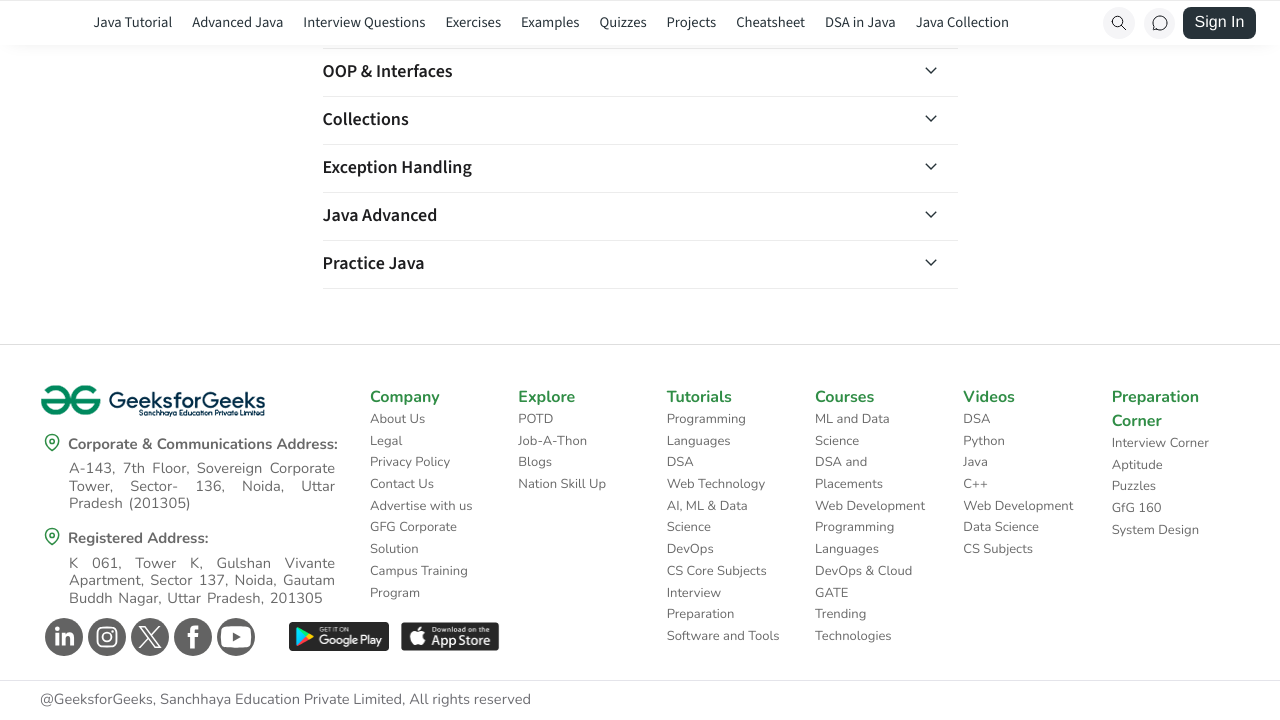

Waited for 2 seconds
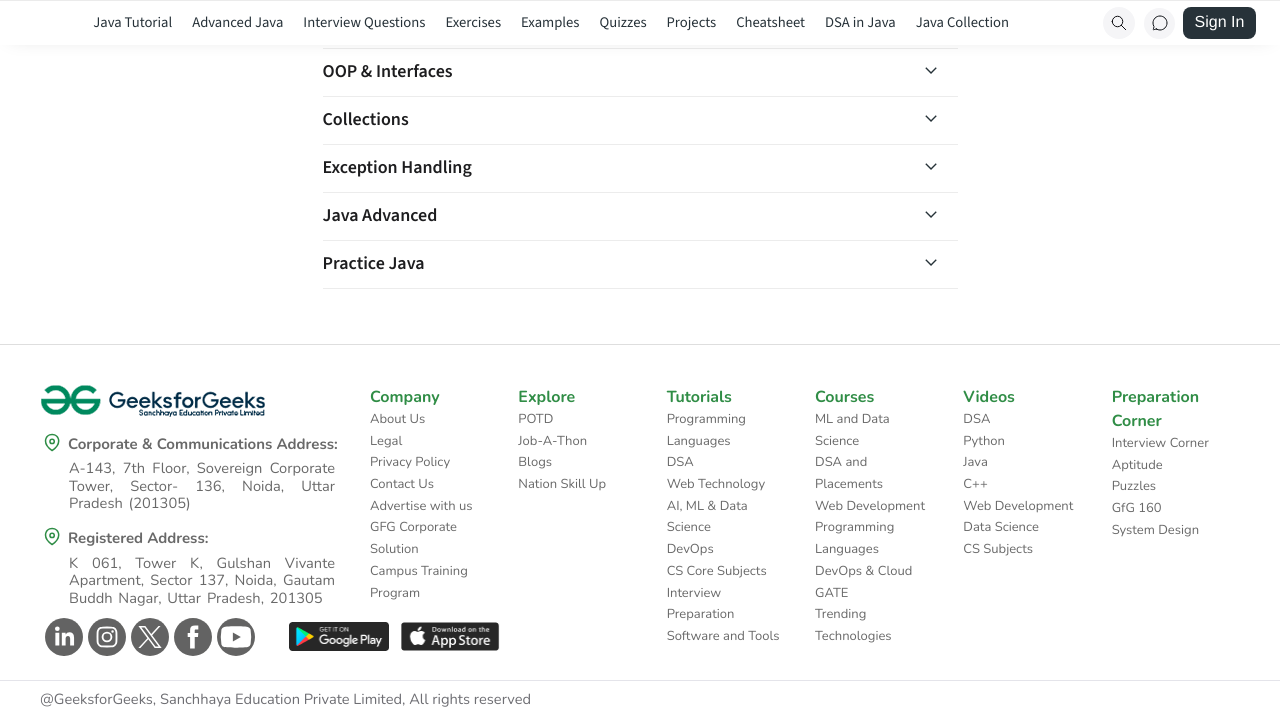

Scrolled back to top of page
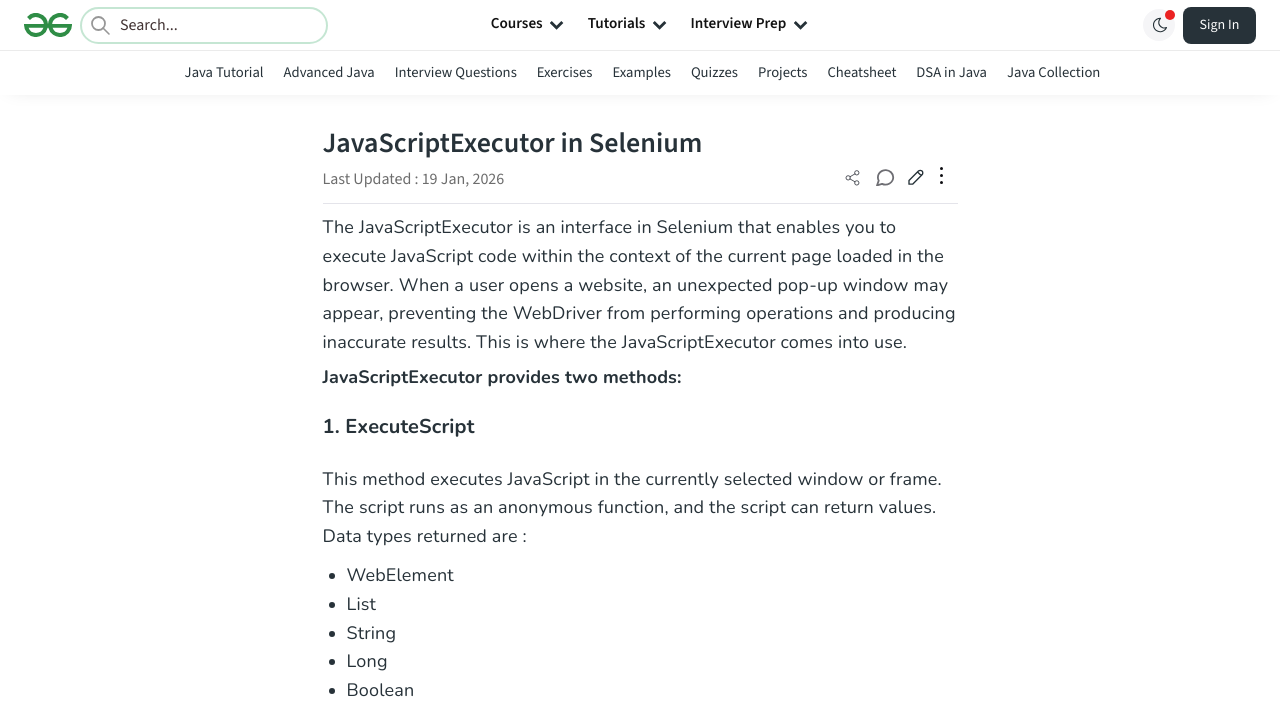

Displayed alert dialog with message 'Welcome to Guru99'
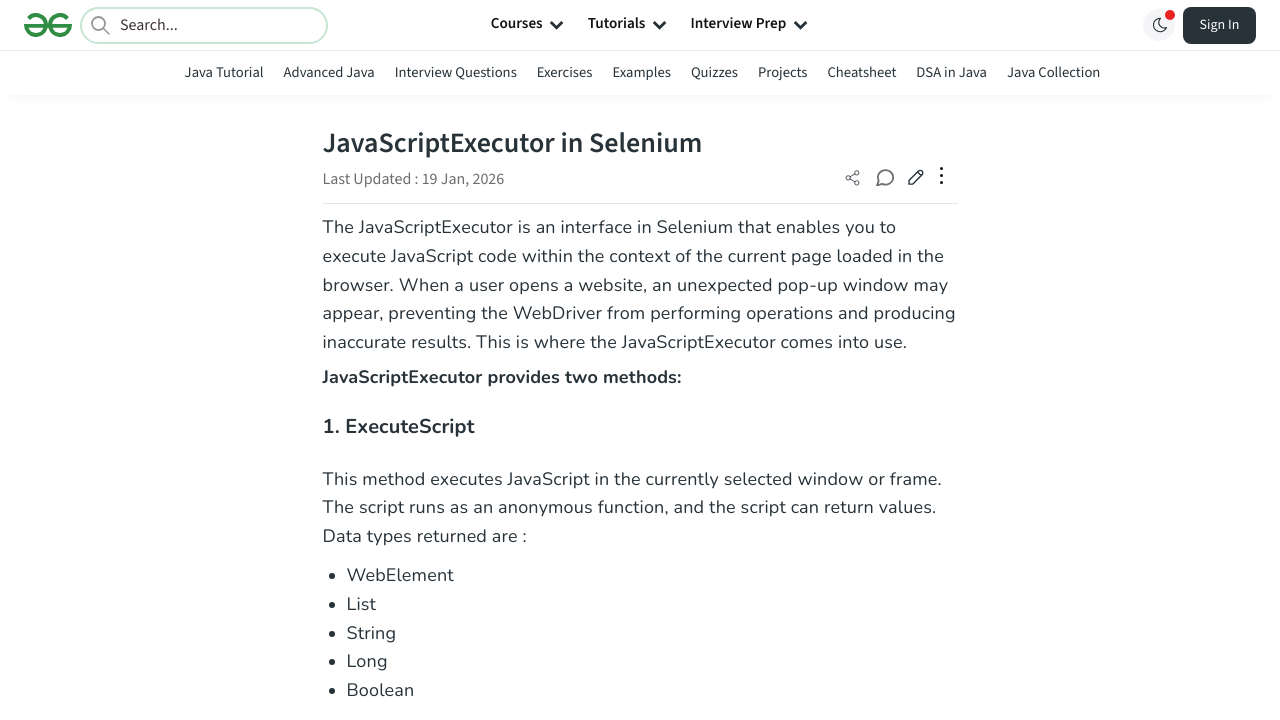

Accepted the alert dialog
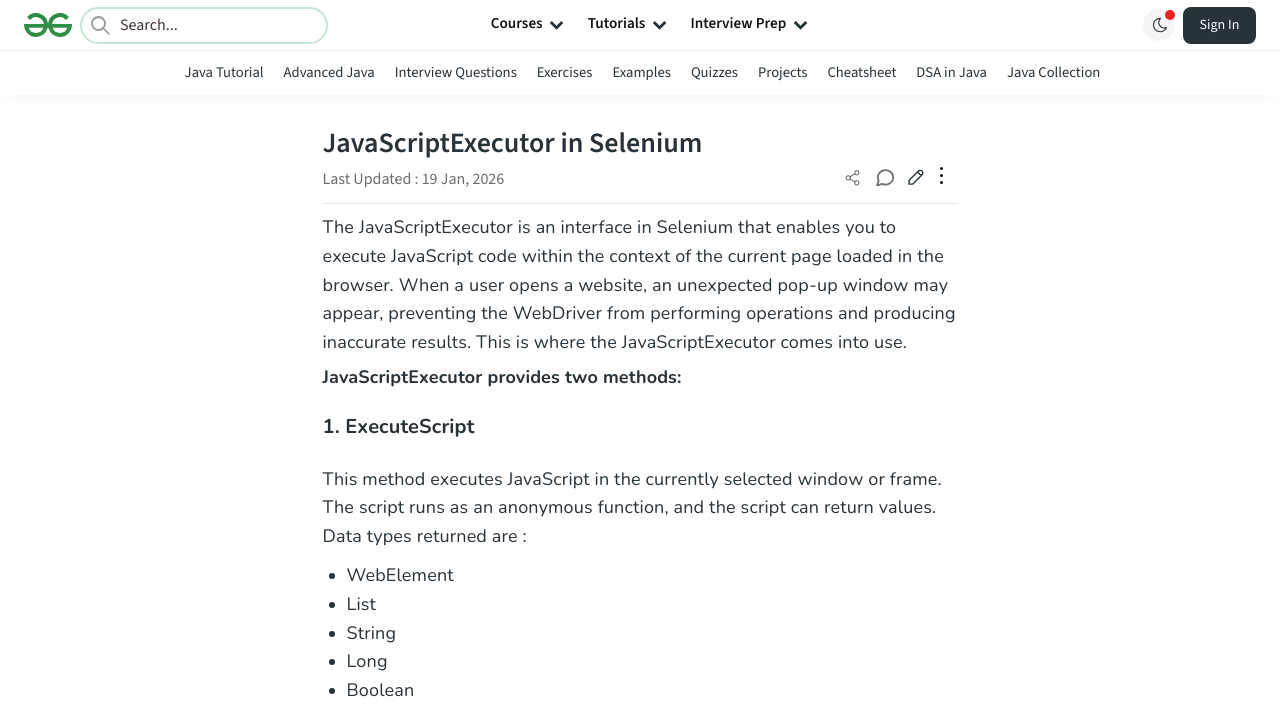

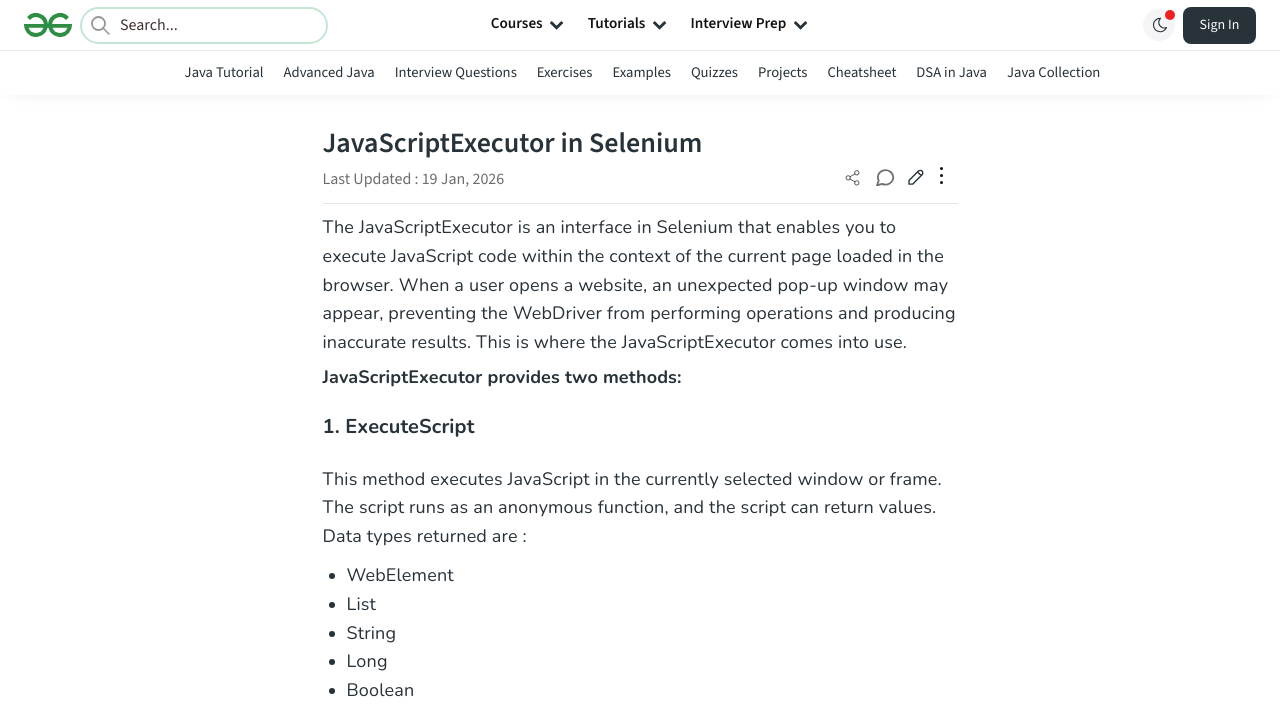